Tests keyboard input by typing text in capital letters using SHIFT key in a textarea

Starting URL: http://omayo.blogspot.com

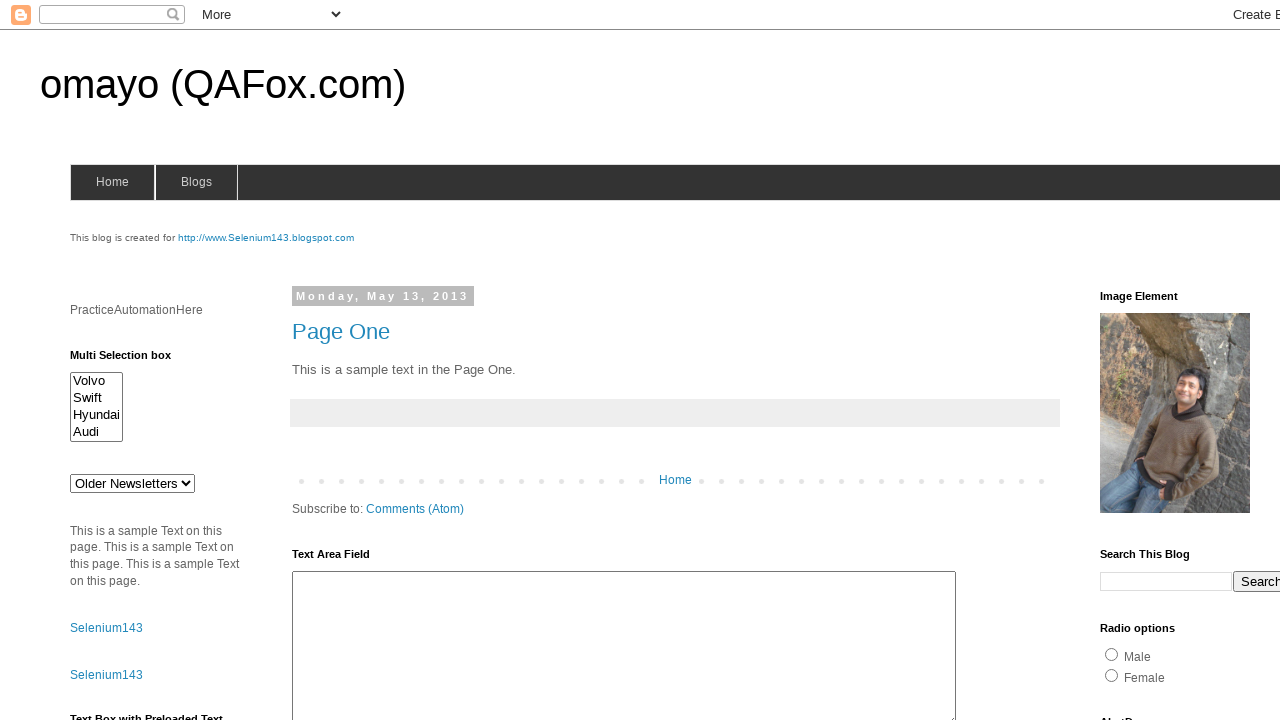

Textarea element with id 'ta1' is visible and ready
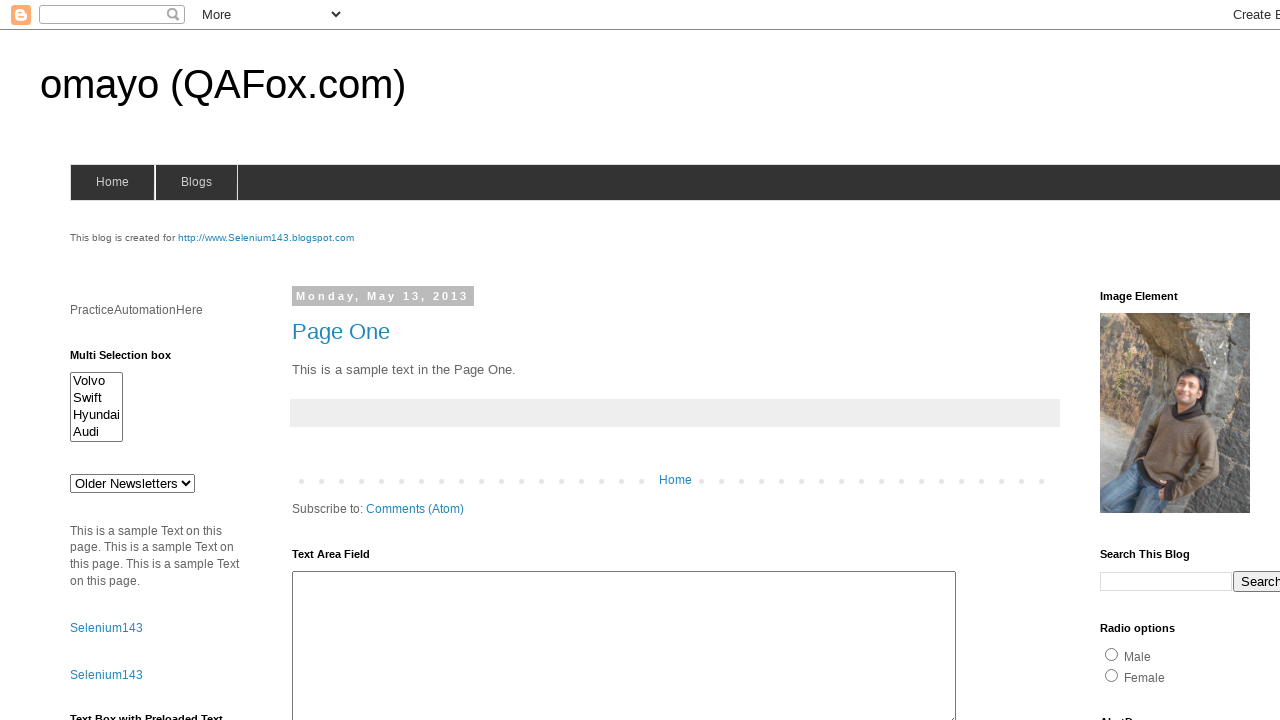

Clicked on textarea element to focus it at (624, 643) on textarea#ta1
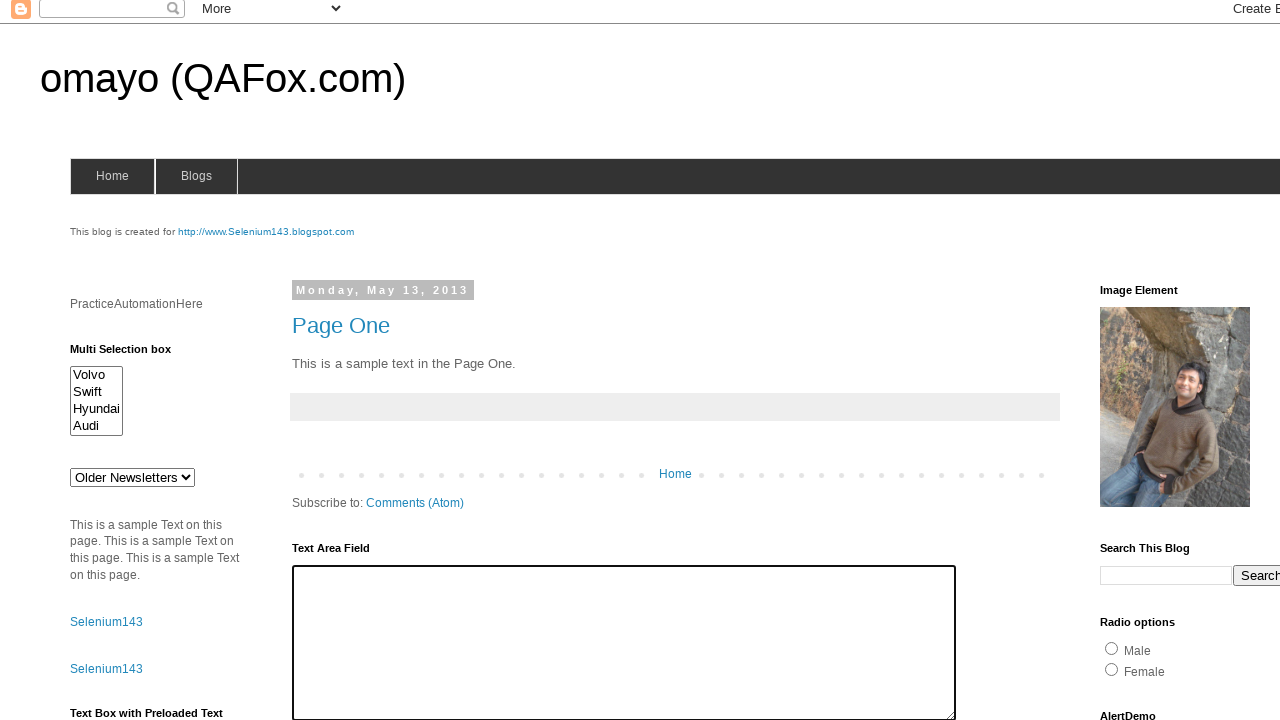

Pressed down Shift key
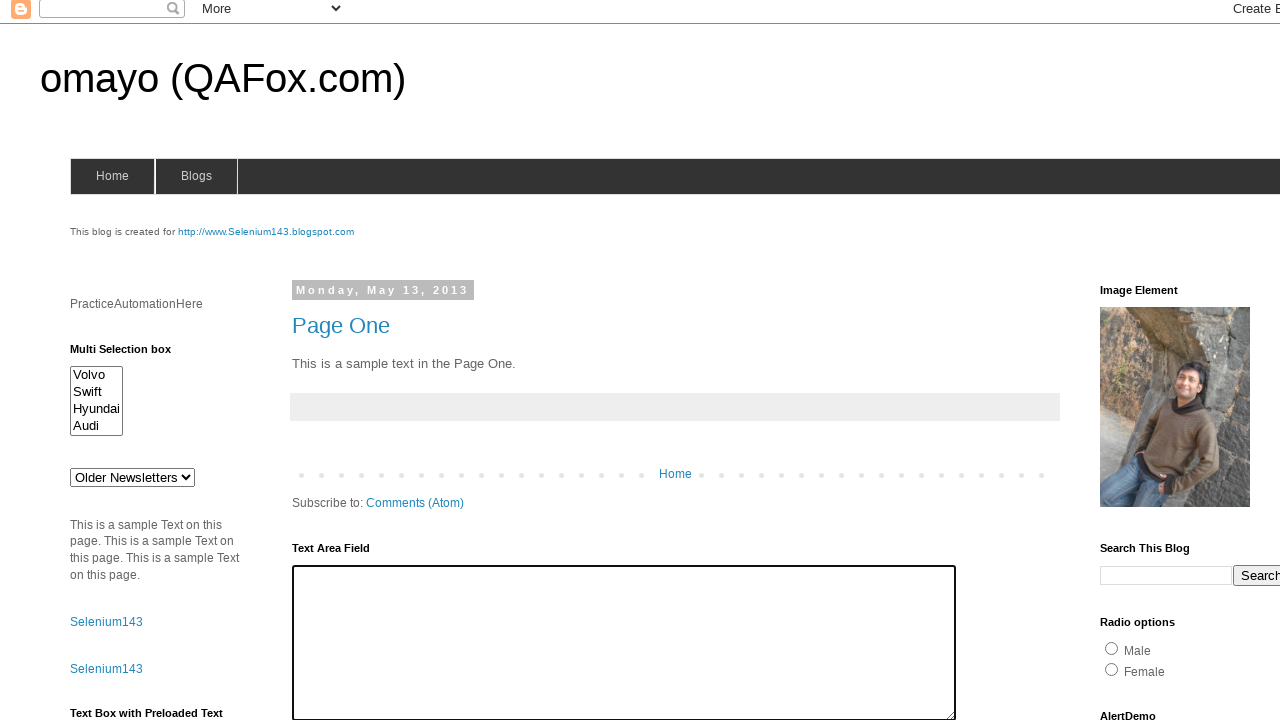

Typed 'capital' text while Shift key is held down
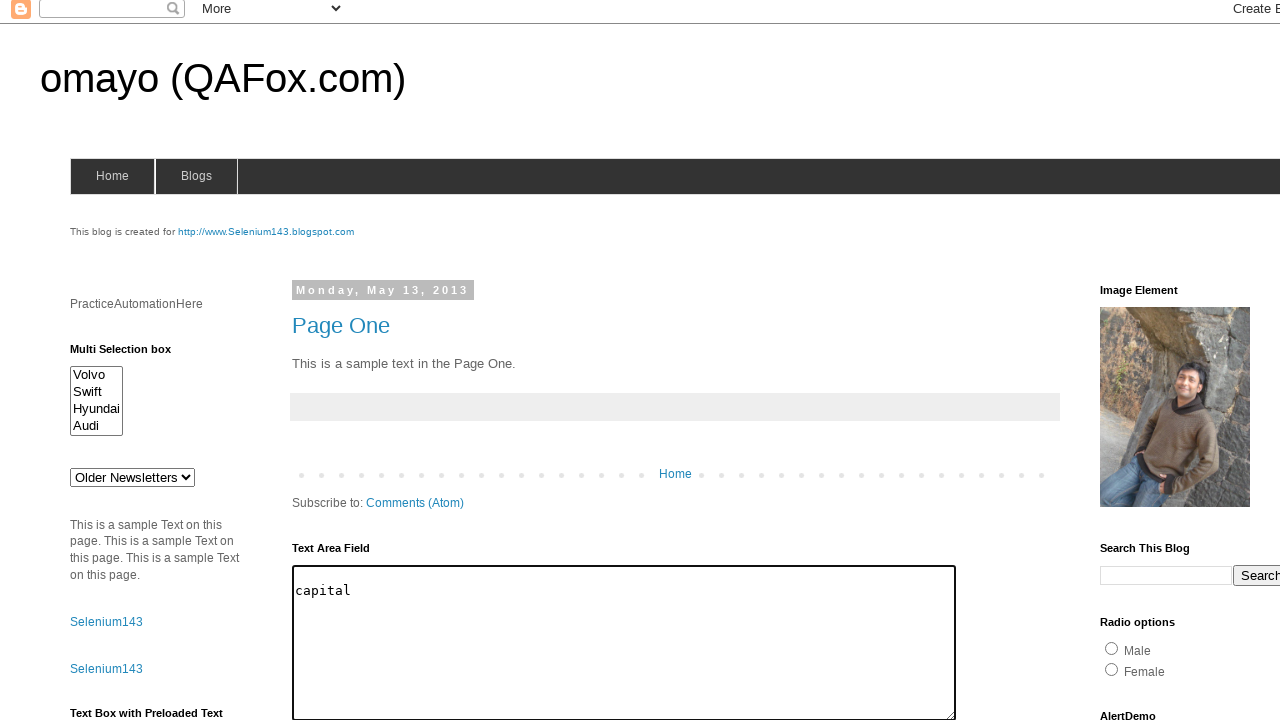

Released Shift key after typing
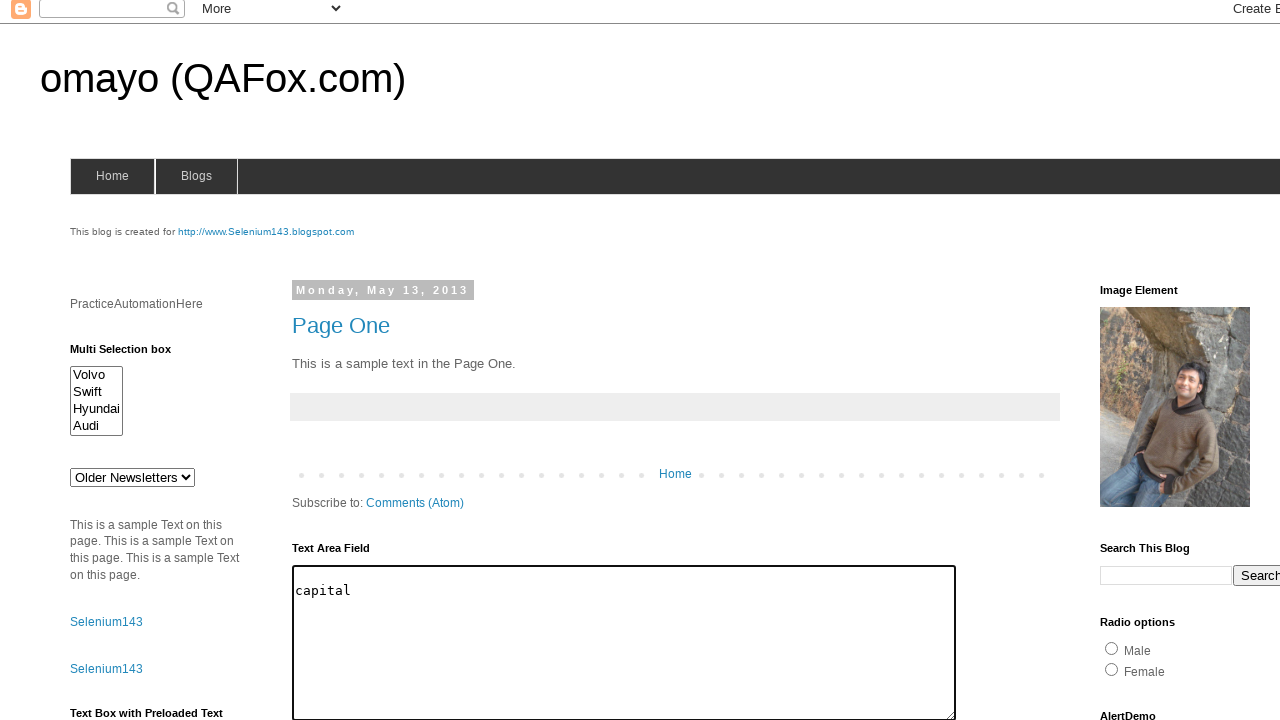

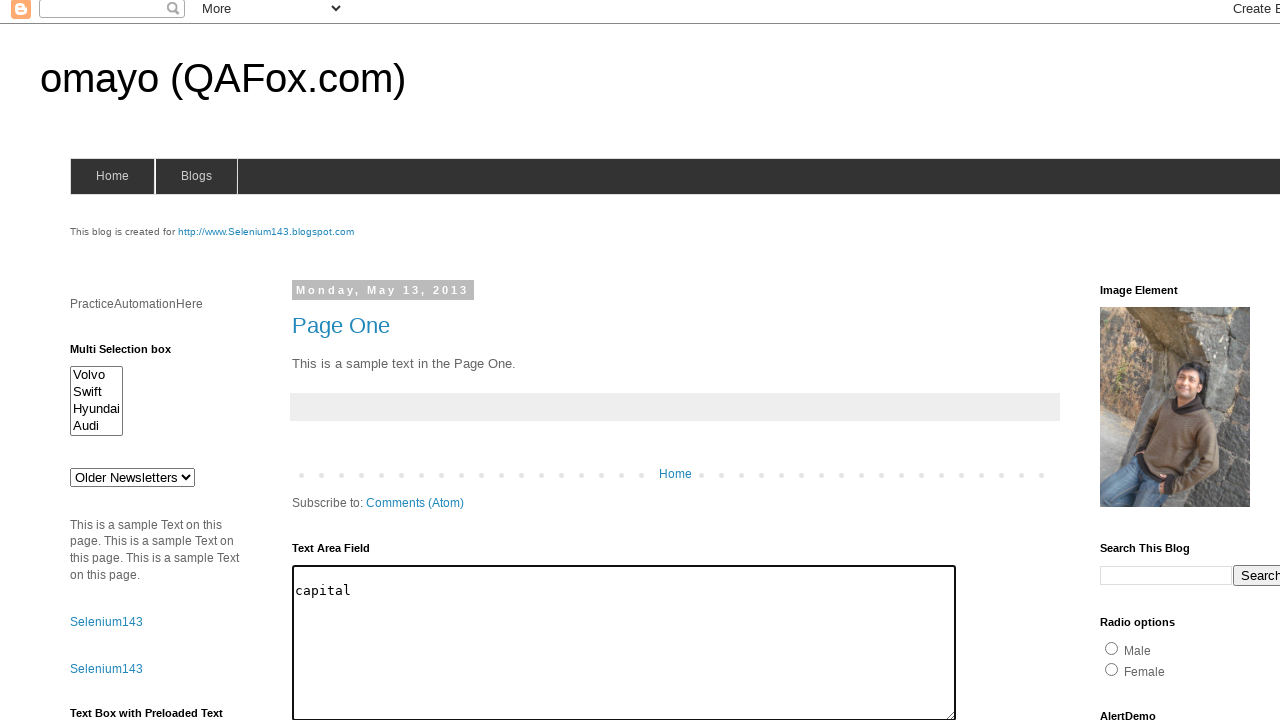